Tests menu navigation by hovering over main menu items to reveal submenus, then hovering over submenu items to reveal nested sub-submenus on a demo QA site.

Starting URL: https://demoqa.com/menu

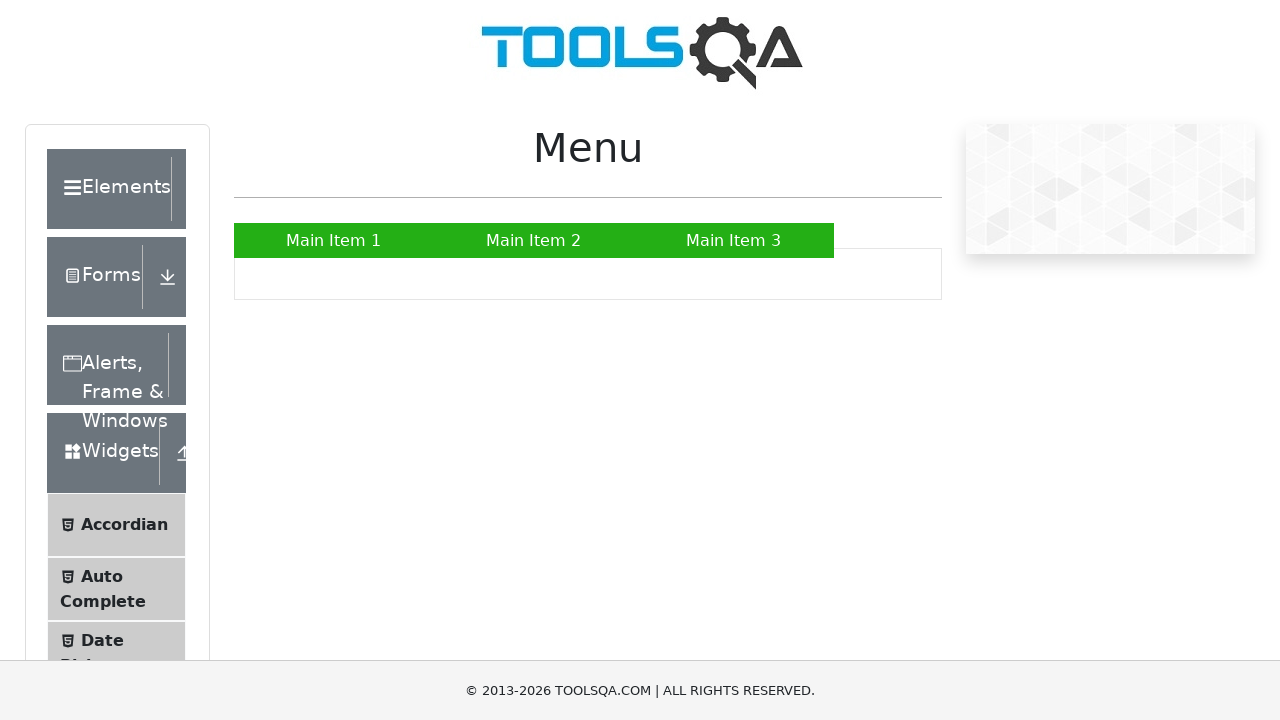

Hovered over Main Item 2 to reveal submenu at (534, 240) on xpath=//a[text()='Main Item 2']
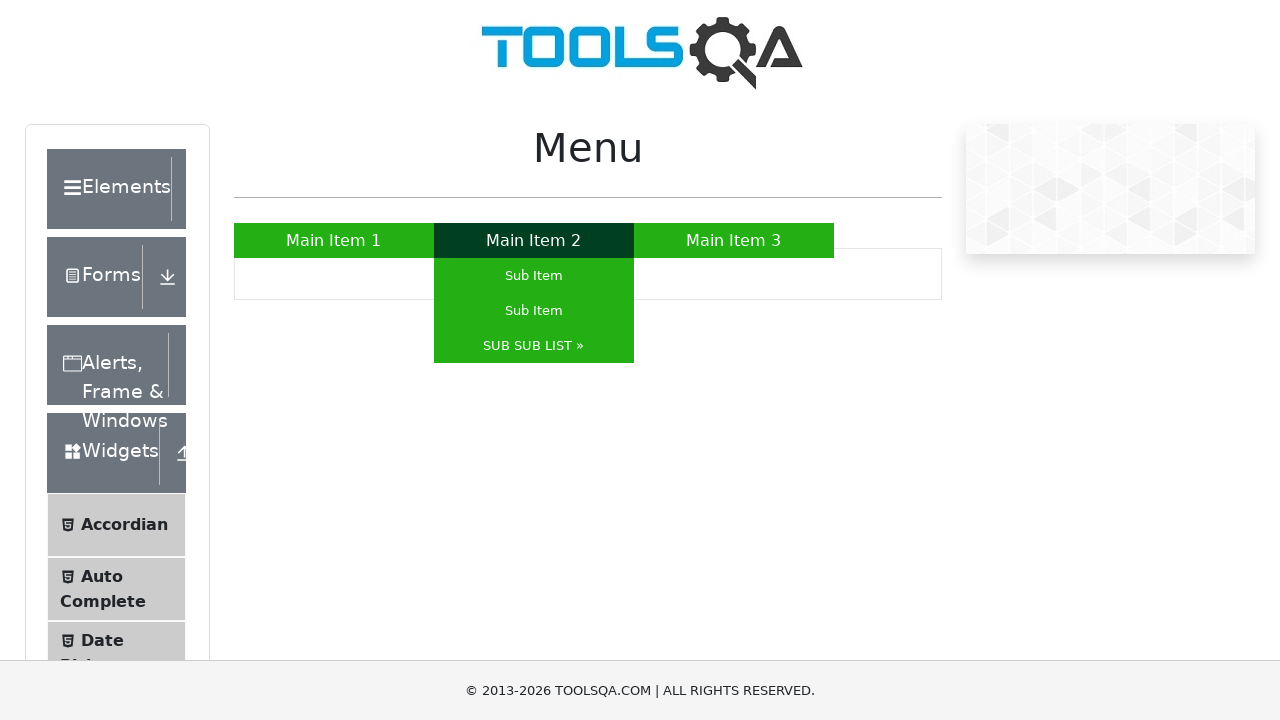

Hovered over SUB SUB LIST to reveal sub-submenu at (534, 346) on xpath=//a[text()='SUB SUB LIST »']
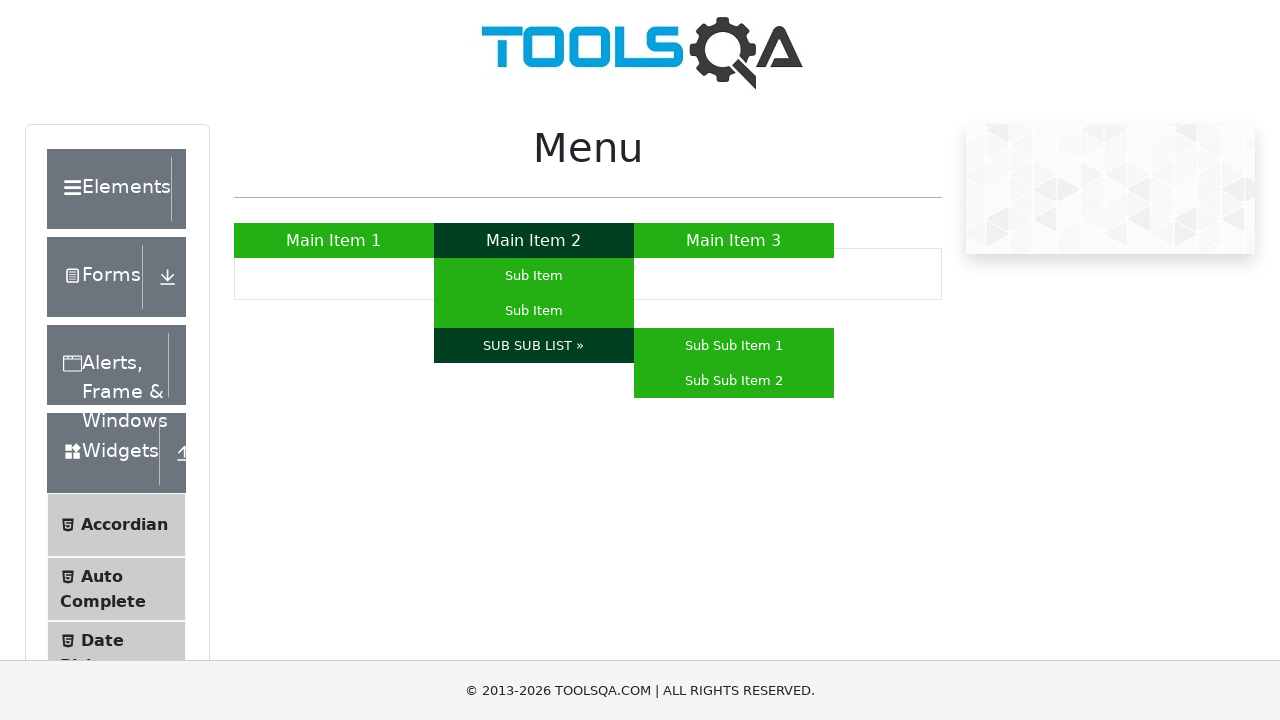

Hovered over Sub Sub Item 2 at (734, 380) on xpath=//a[text()='Sub Sub Item 2']
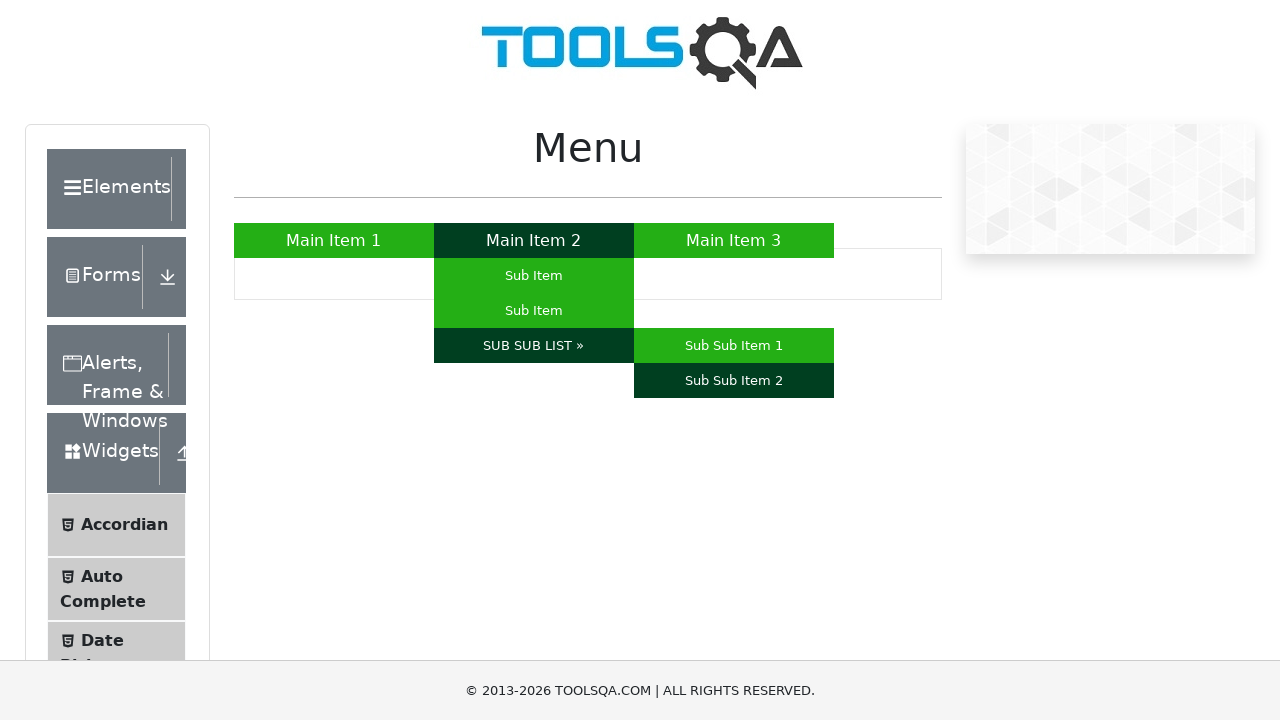

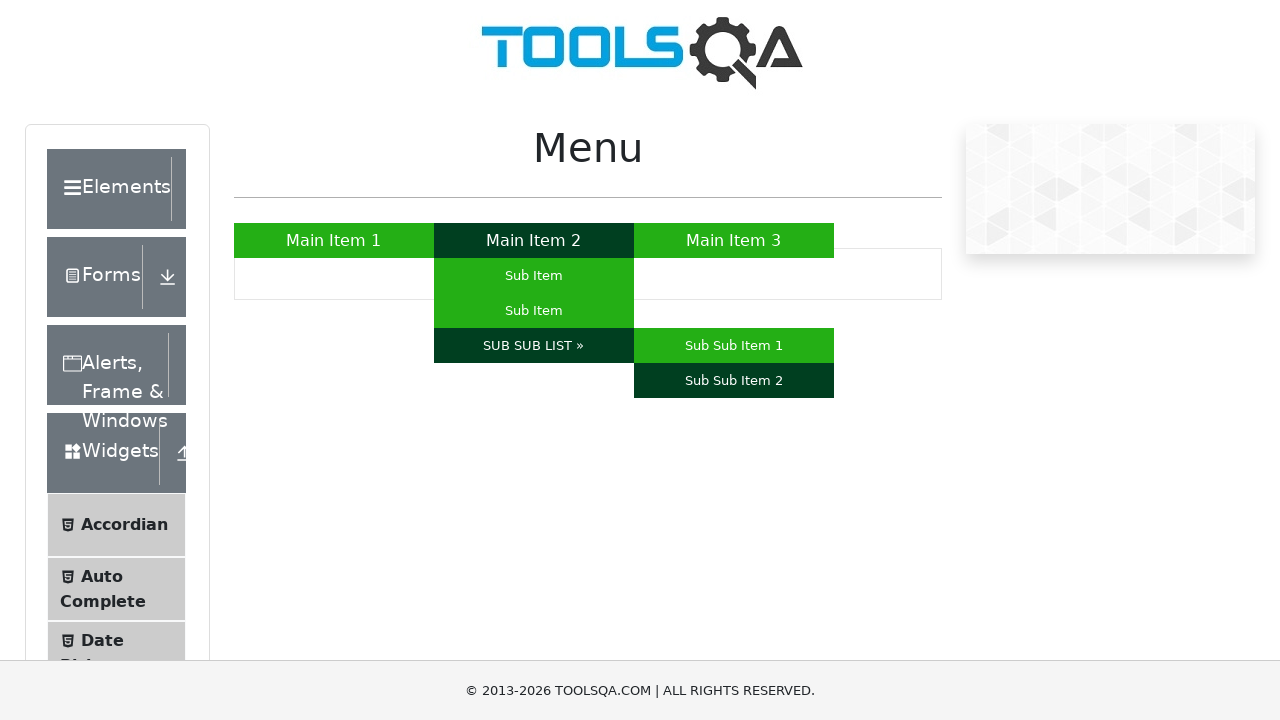